Tests a second registration form by filling in first name, last name, and email fields, then verifying the success message

Starting URL: http://suninjuly.github.io/registration2.html

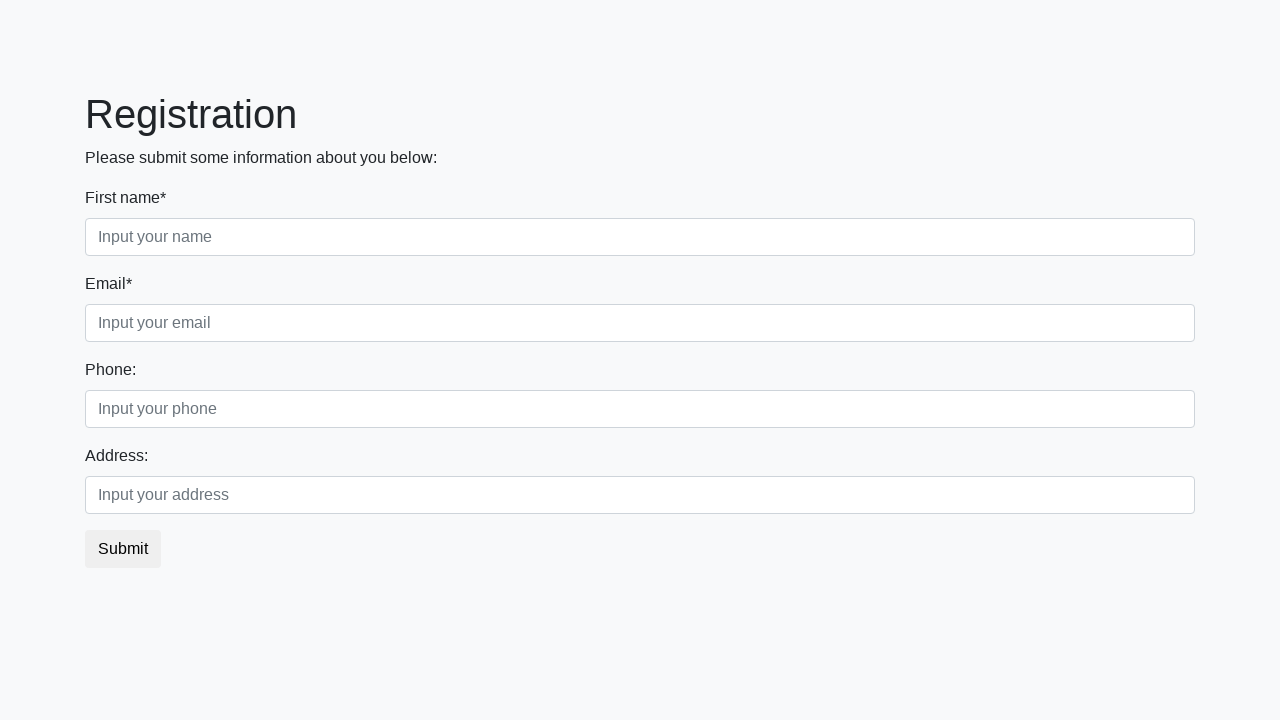

Filled first name field with 'Tanya' on .form-control.first
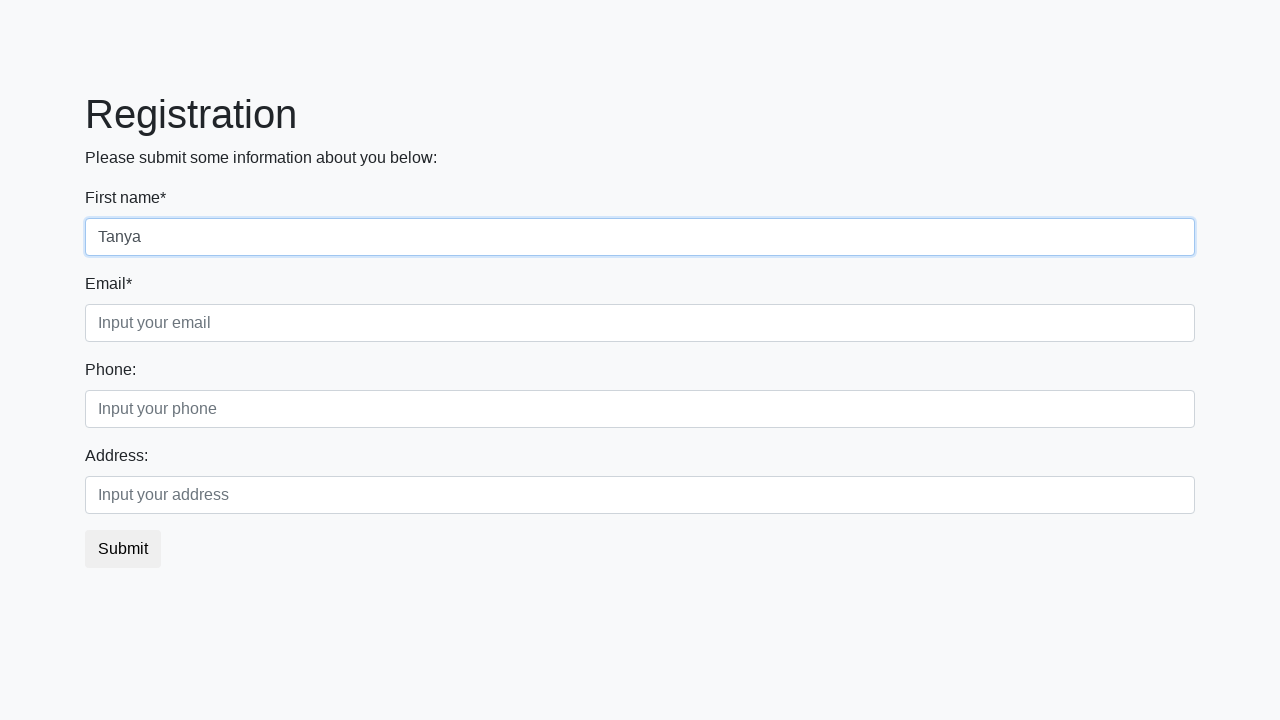

Filled last name field with 'Khen' on .form-control.second
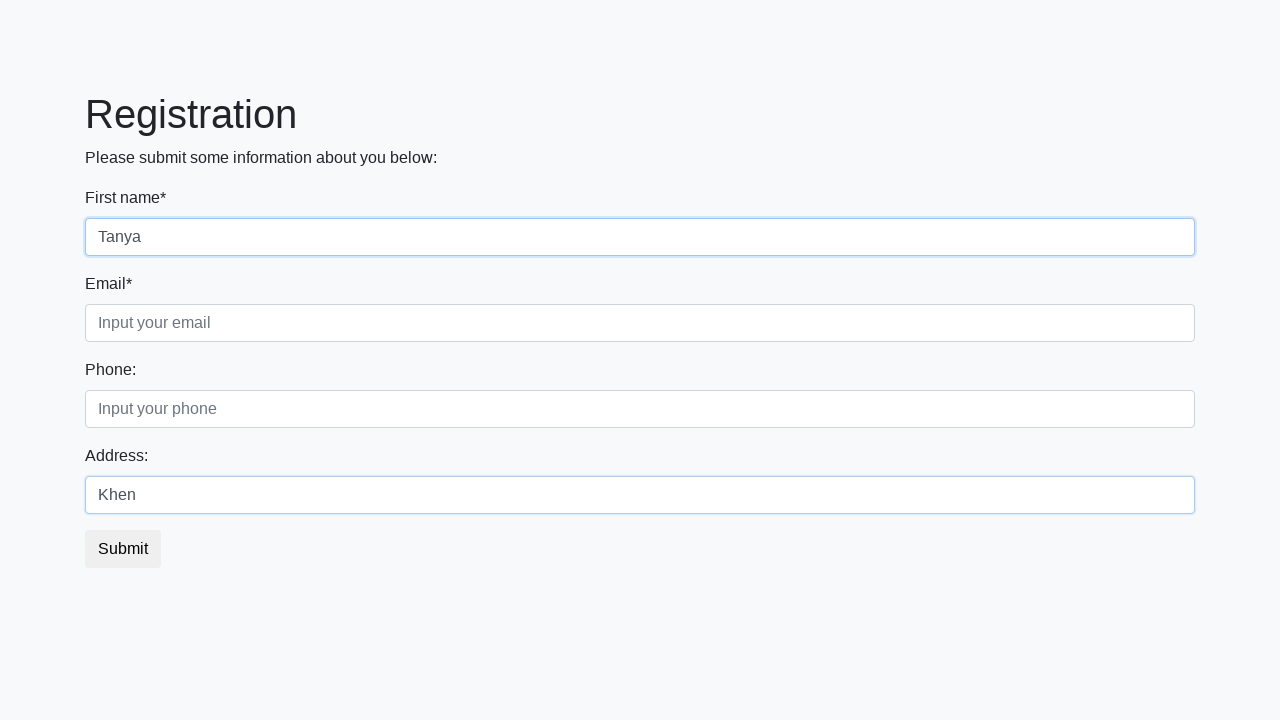

Filled email field with 'tkhen@gmail.com' on .form-control.third
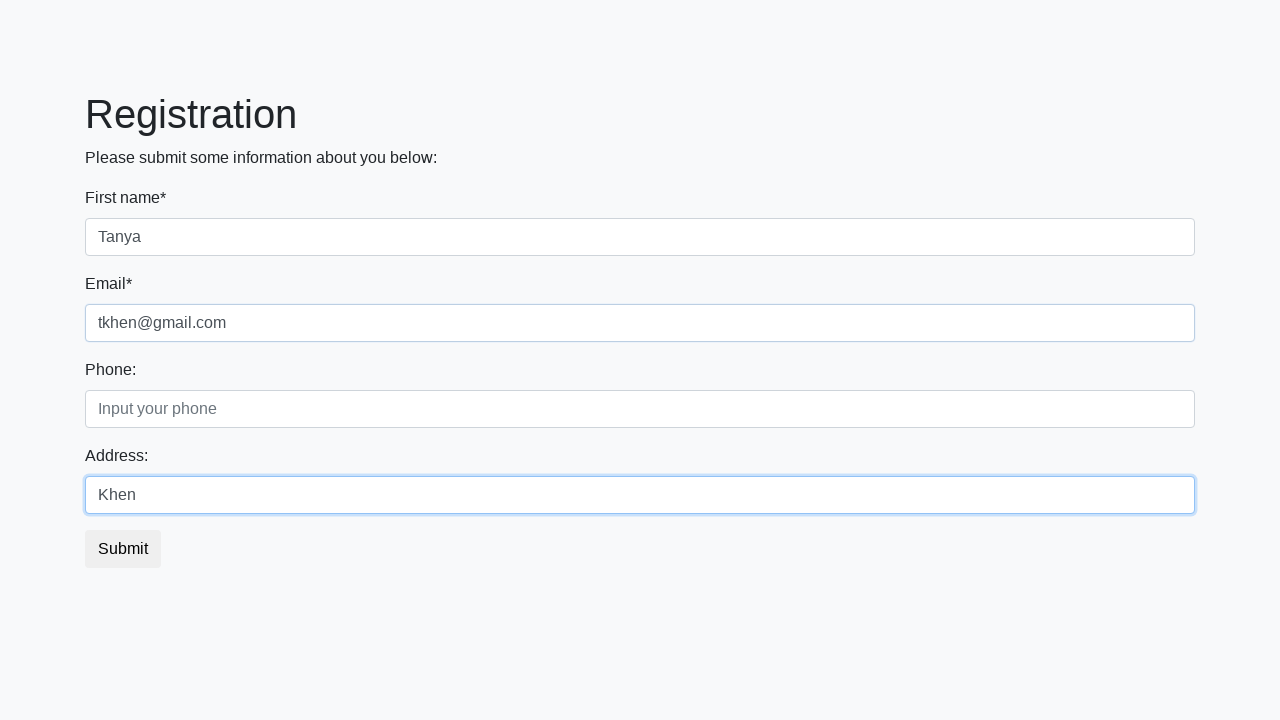

Clicked submit button to register at (123, 549) on .btn.btn-default
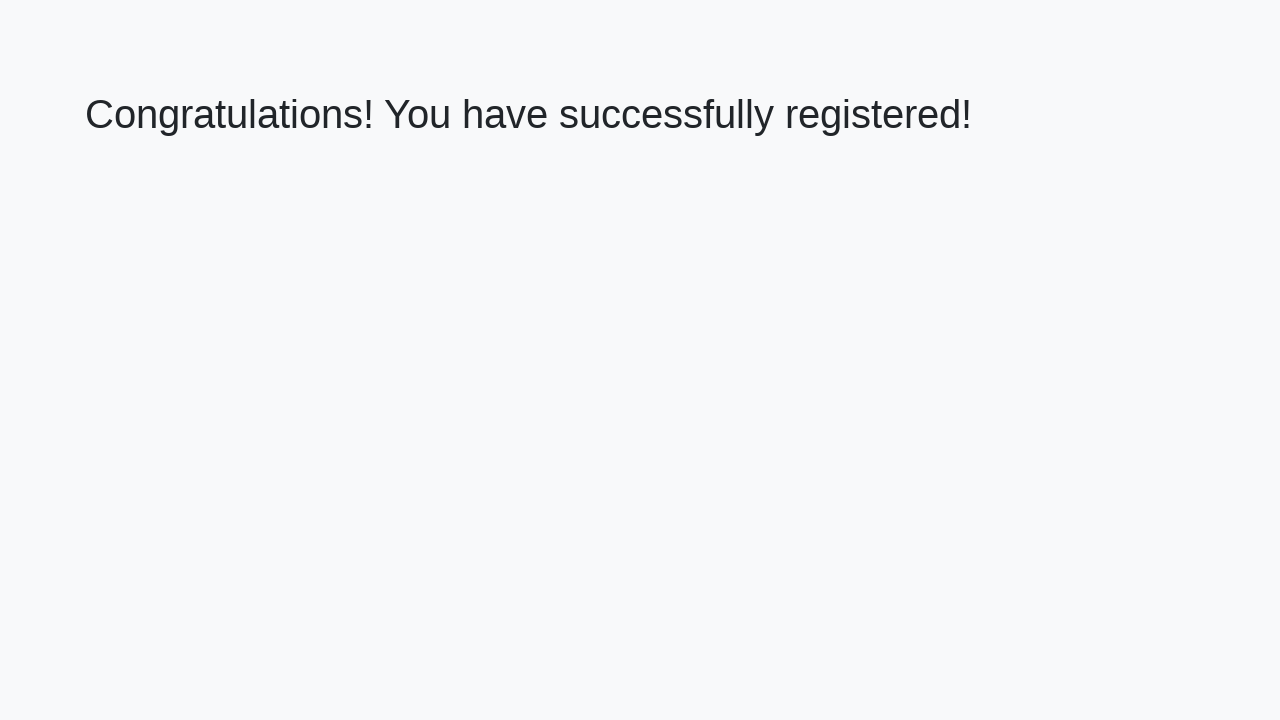

Success message appeared
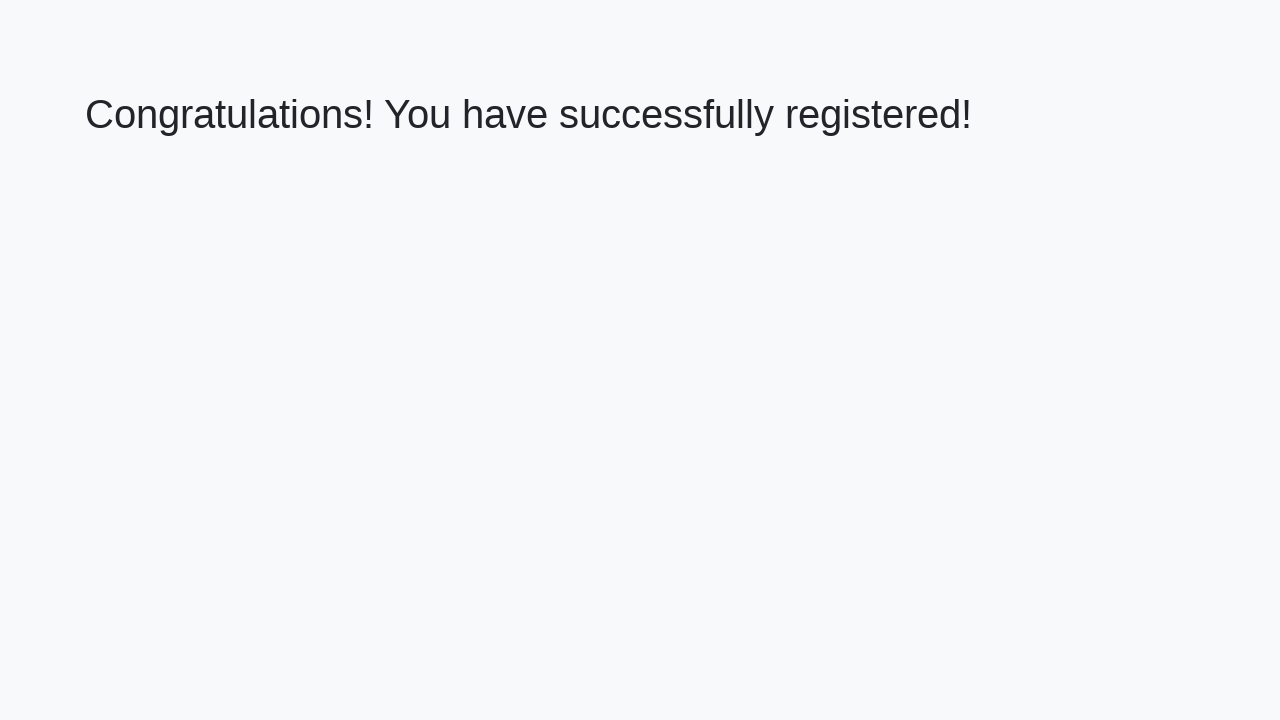

Retrieved success message text: 'Congratulations! You have successfully registered!'
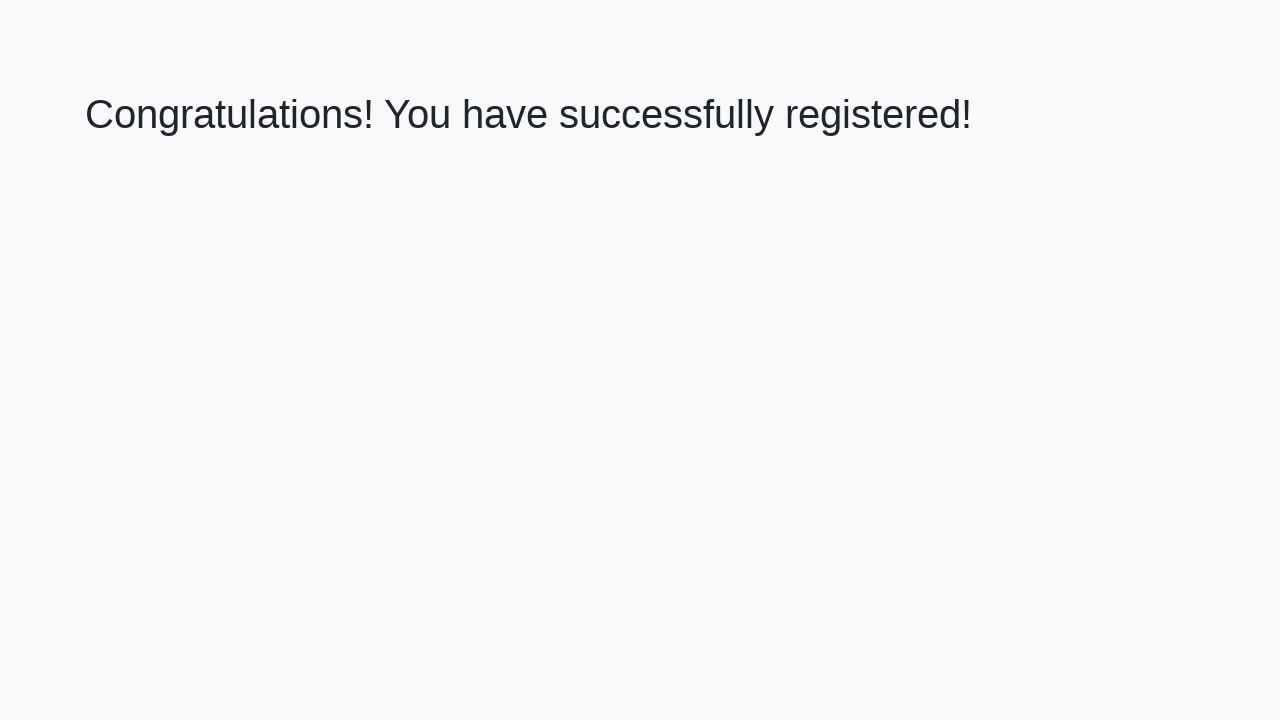

Verified success message matches expected text
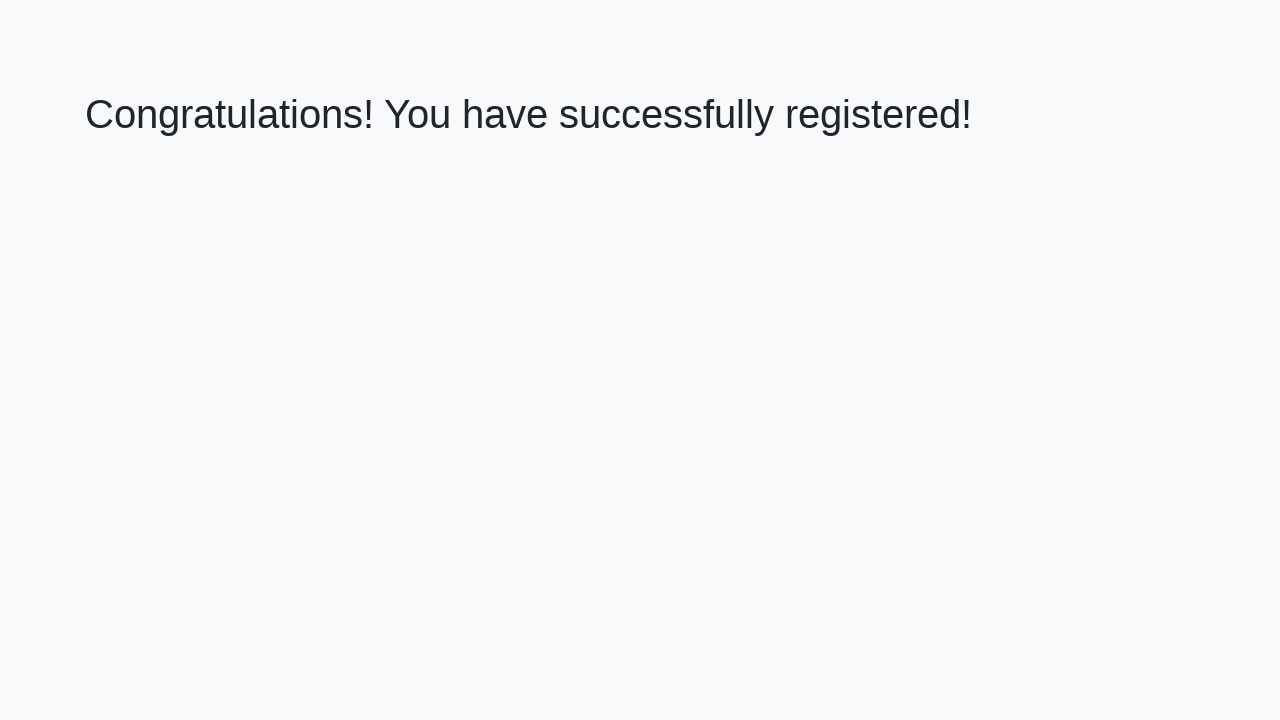

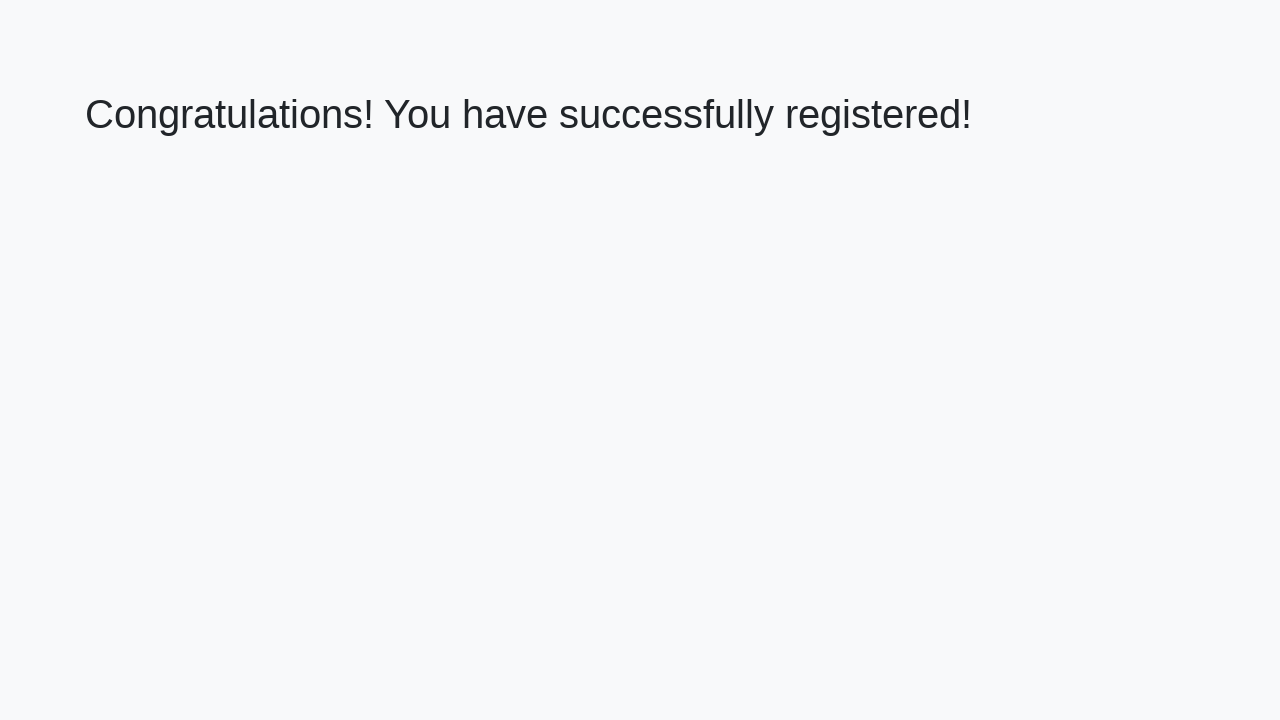